Verifies that the company branding logo is displayed on the login page

Starting URL: https://opensource-demo.orangehrmlive.com/web/index.php/auth/login

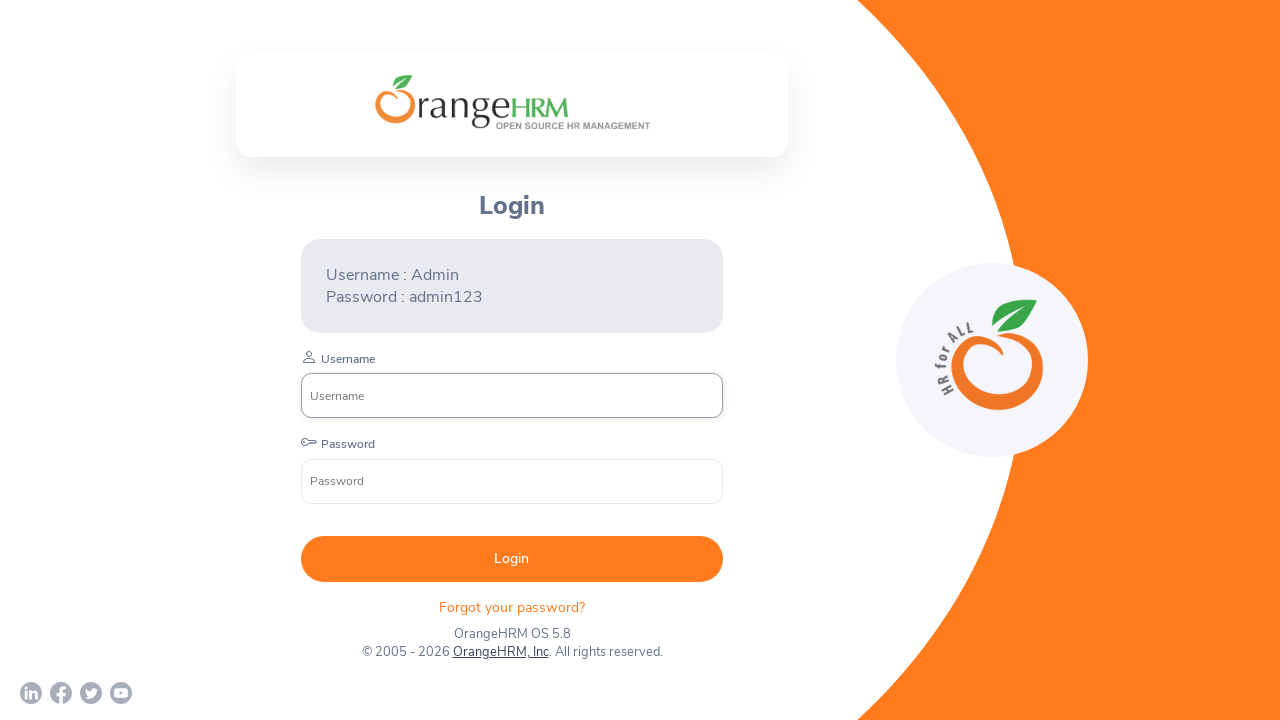

Waited for company branding logo element to load on login page
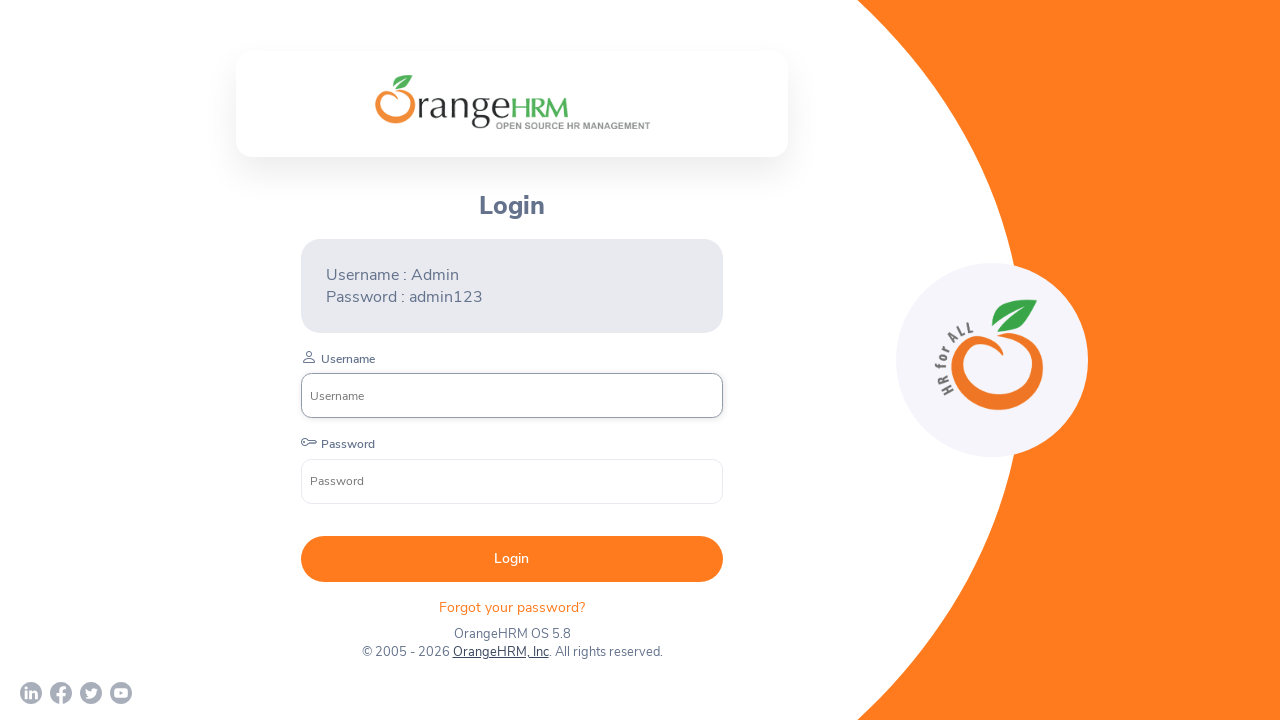

Verified company branding logo visibility status
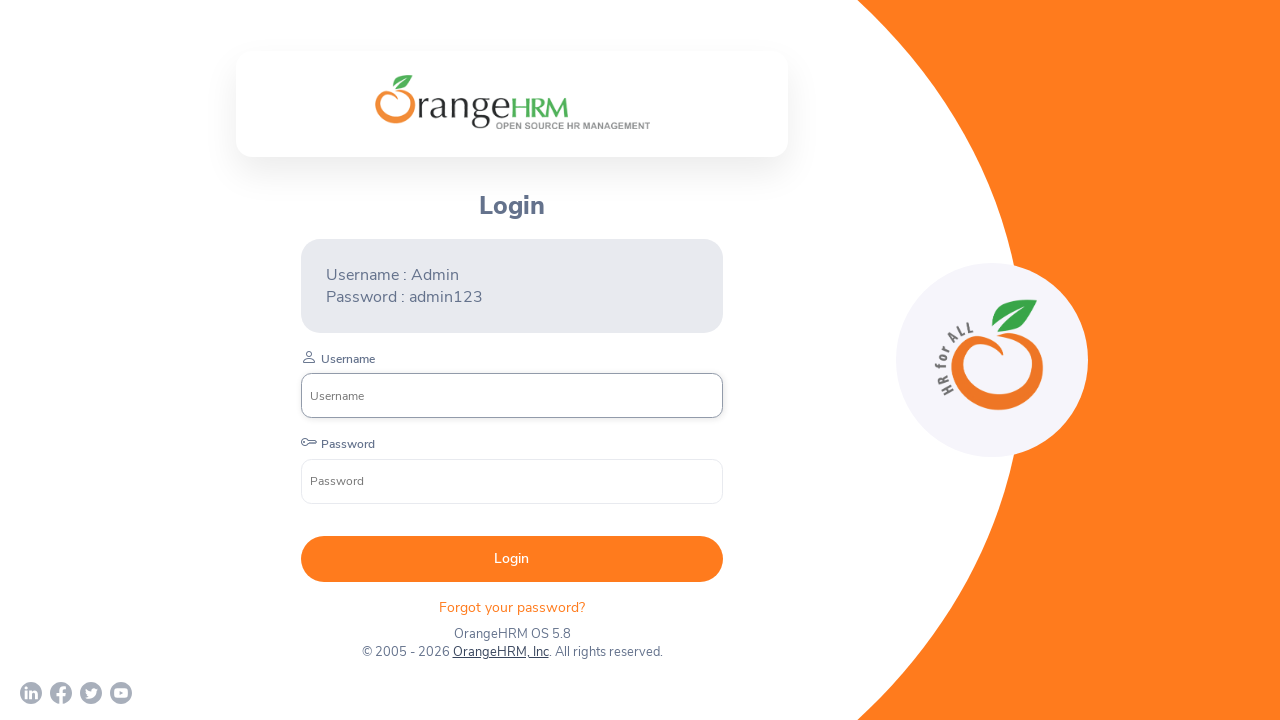

Printed logo visibility result
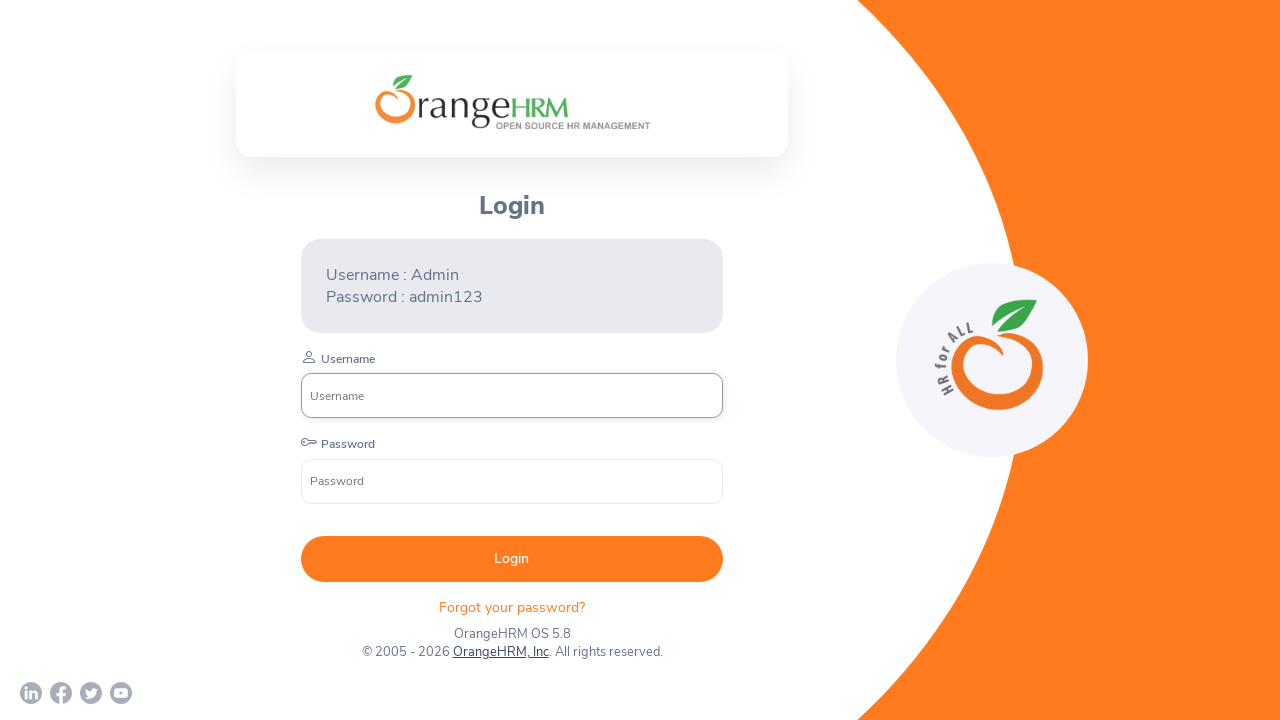

Test C completed - company branding logo display verified
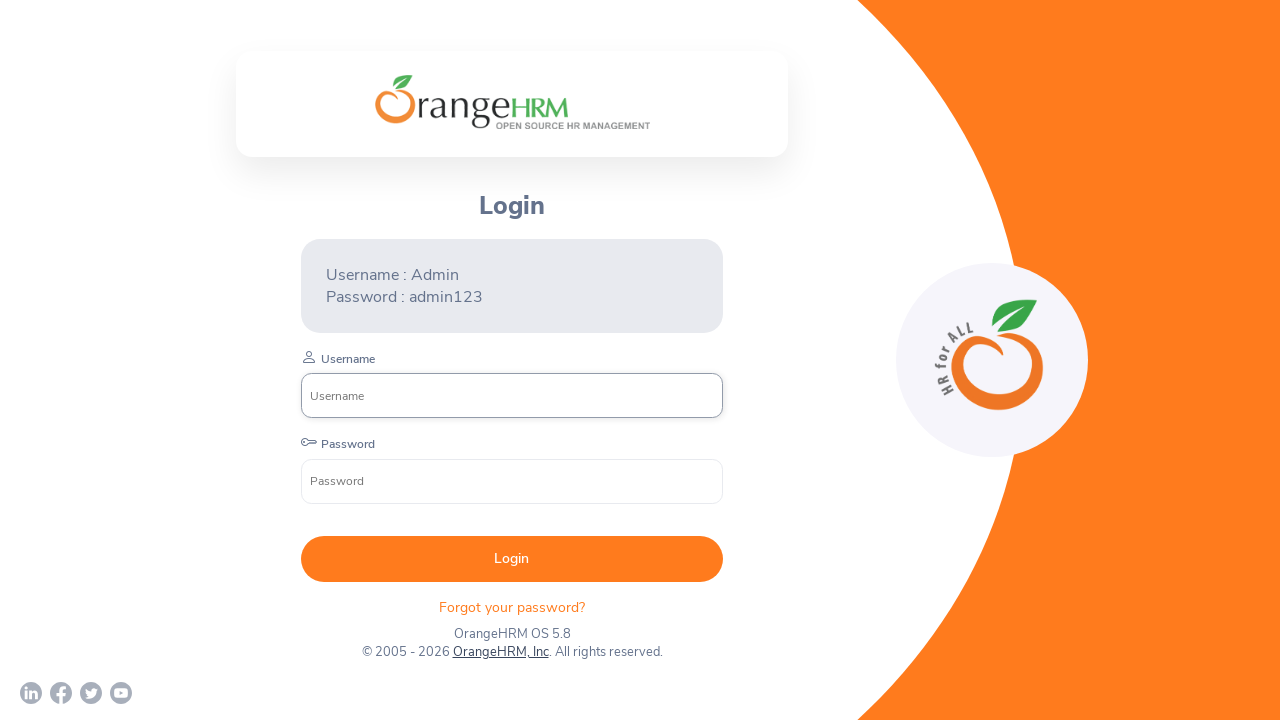

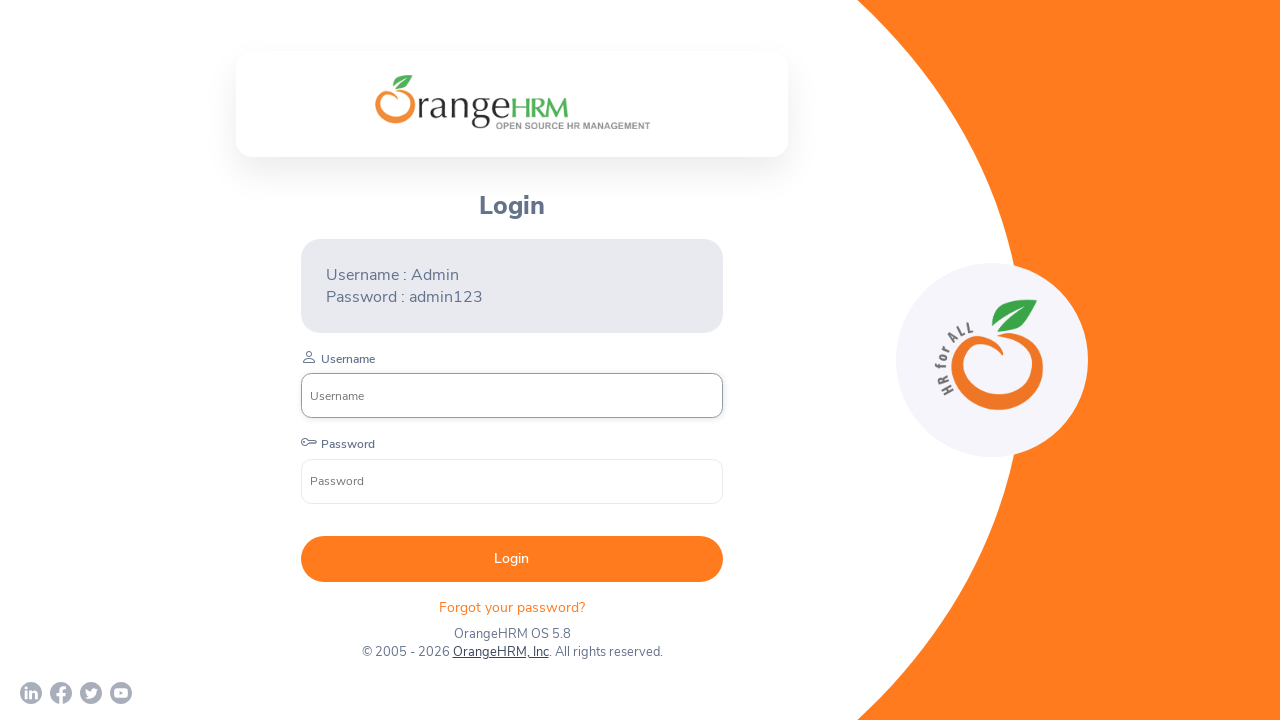